Navigates to the MedPlus Mart homepage and verifies the page loads by checking the title and URL are accessible.

Starting URL: https://www.medplusmart.com/

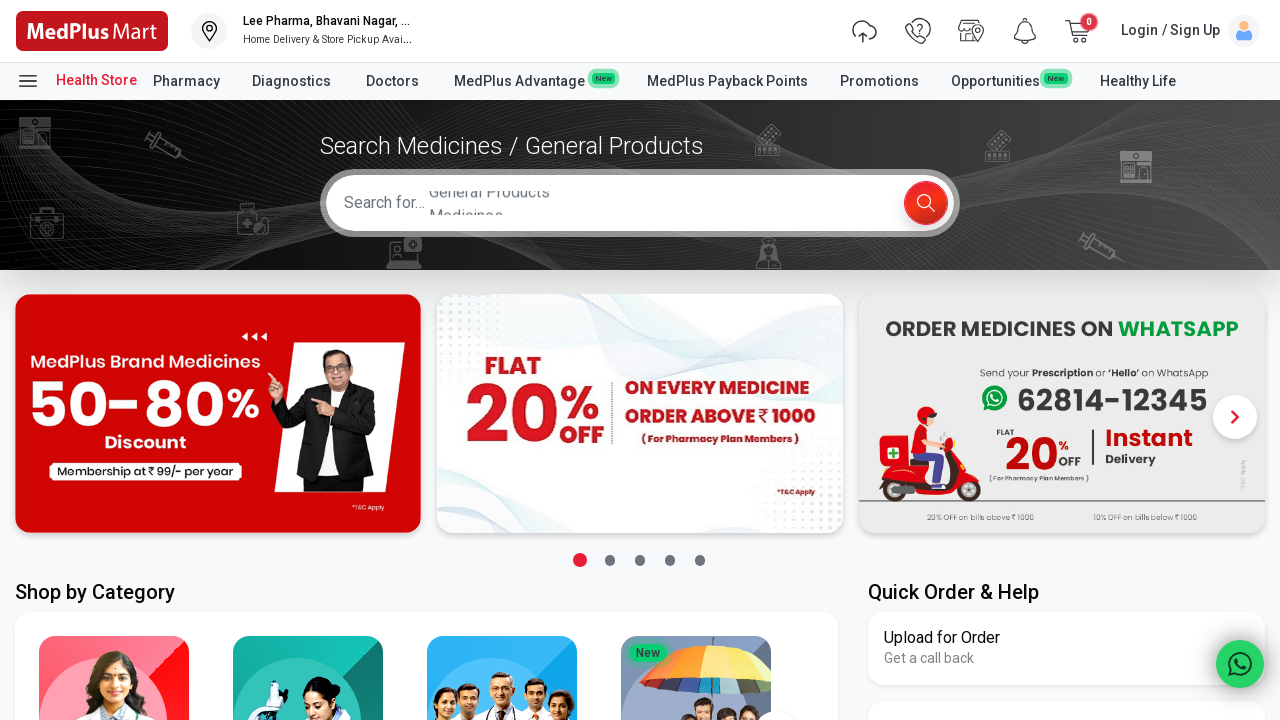

Set viewport size to 1920x1080
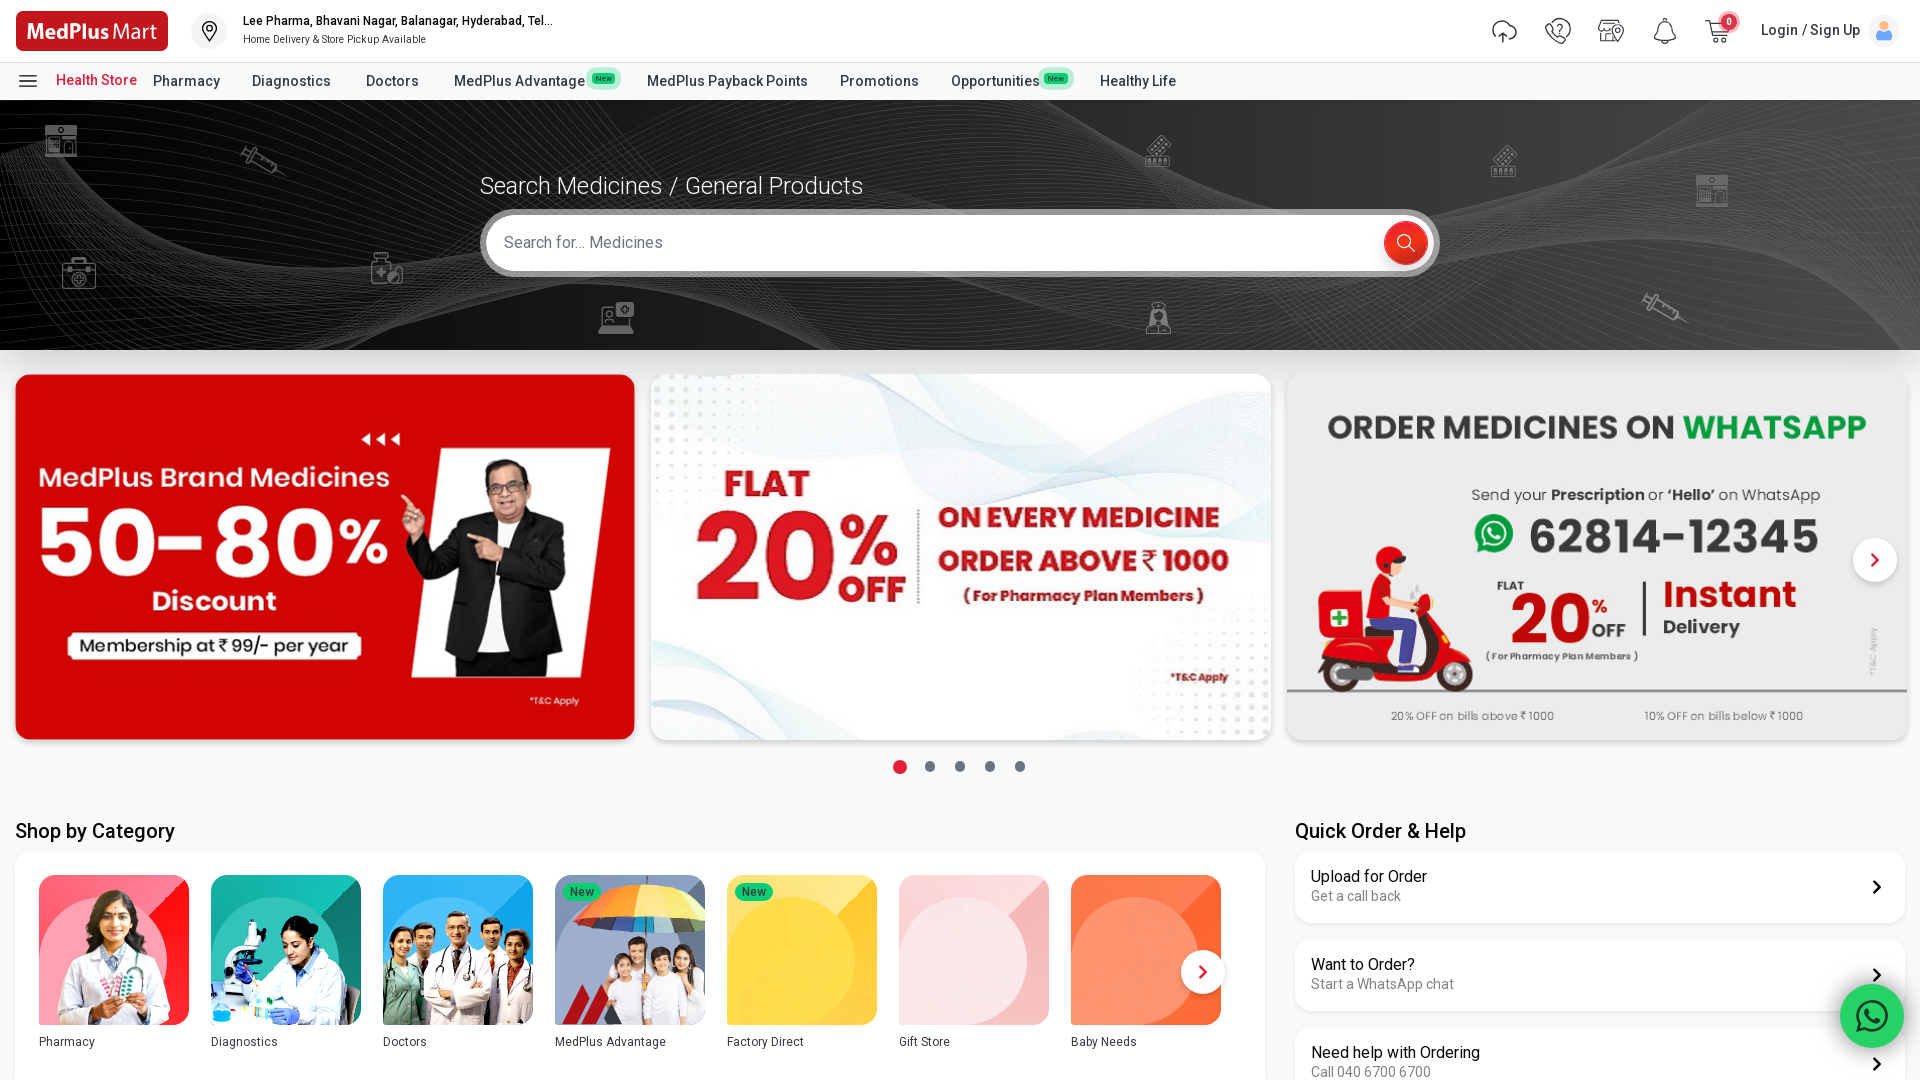

Retrieved page title: Online Pharmacy Store in India. Best value on medicines-MedPlus
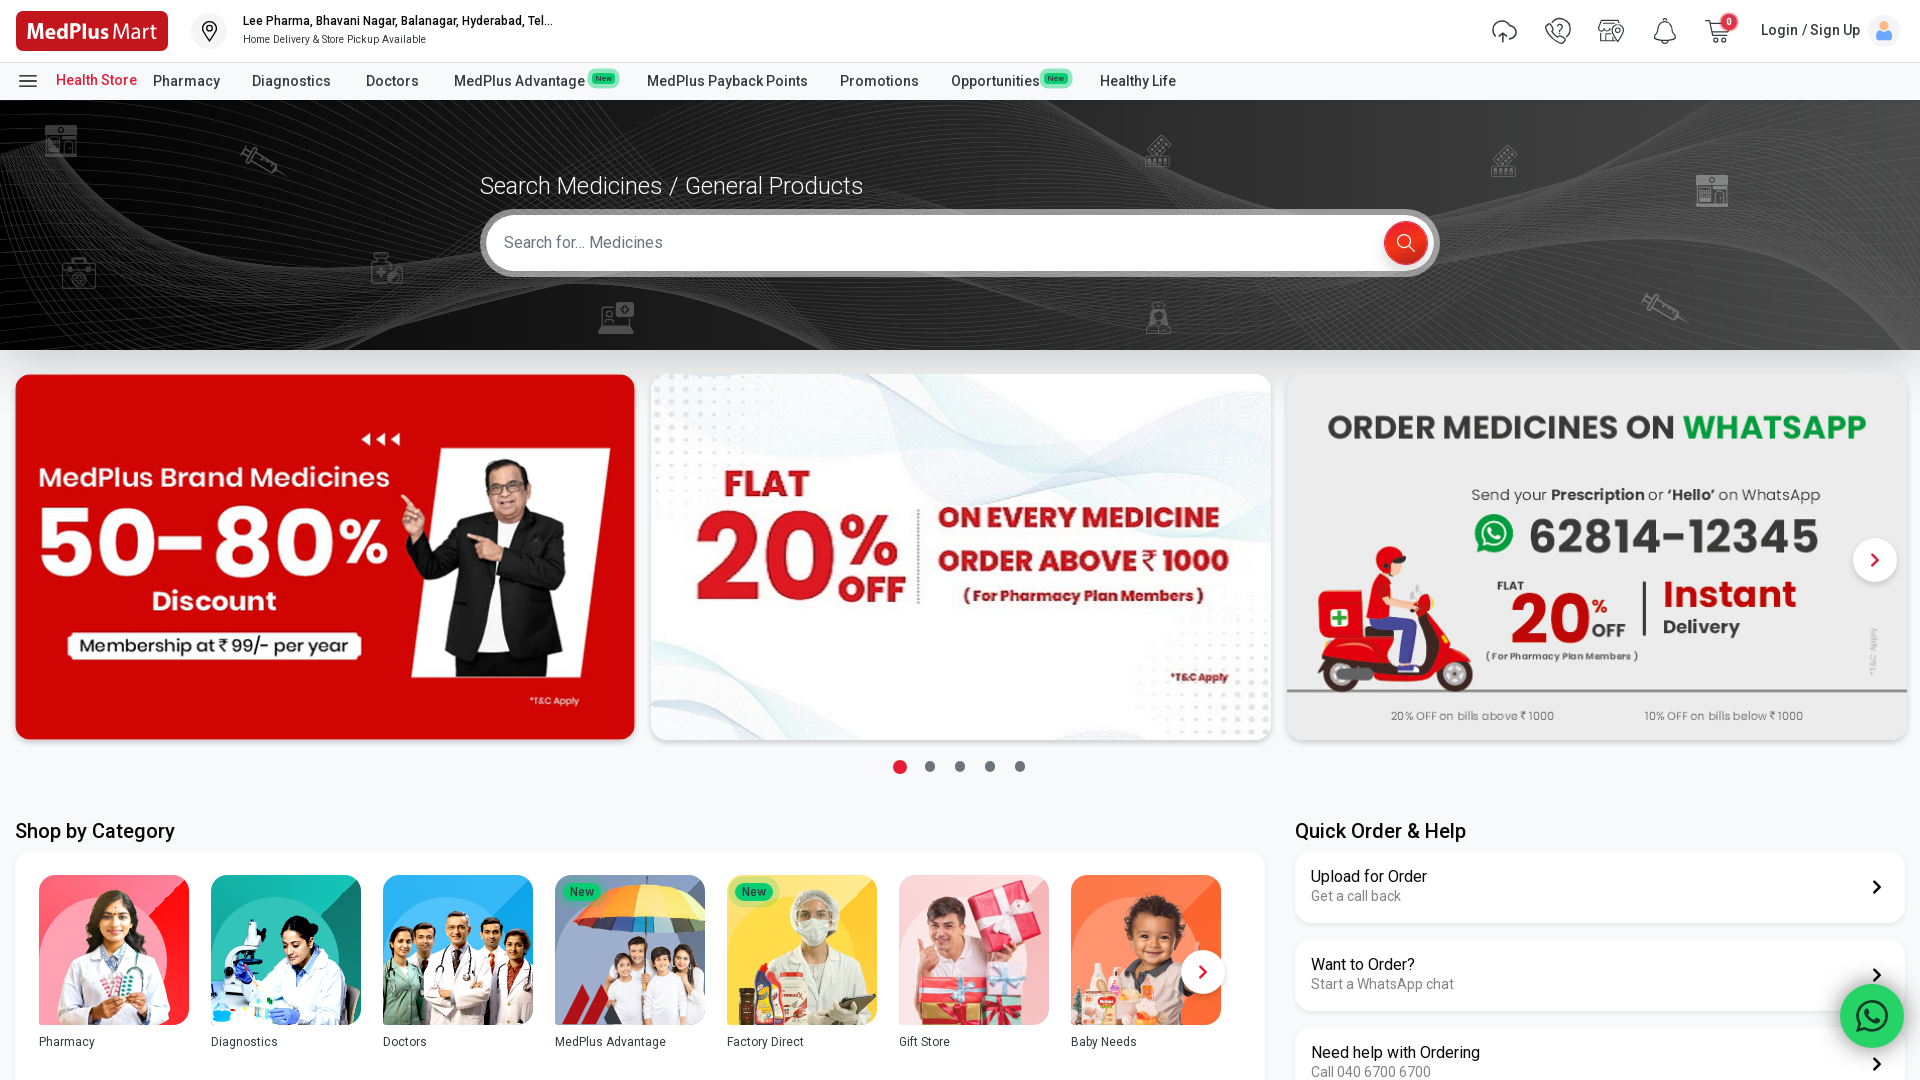

Retrieved current URL: https://www.medplusmart.com/
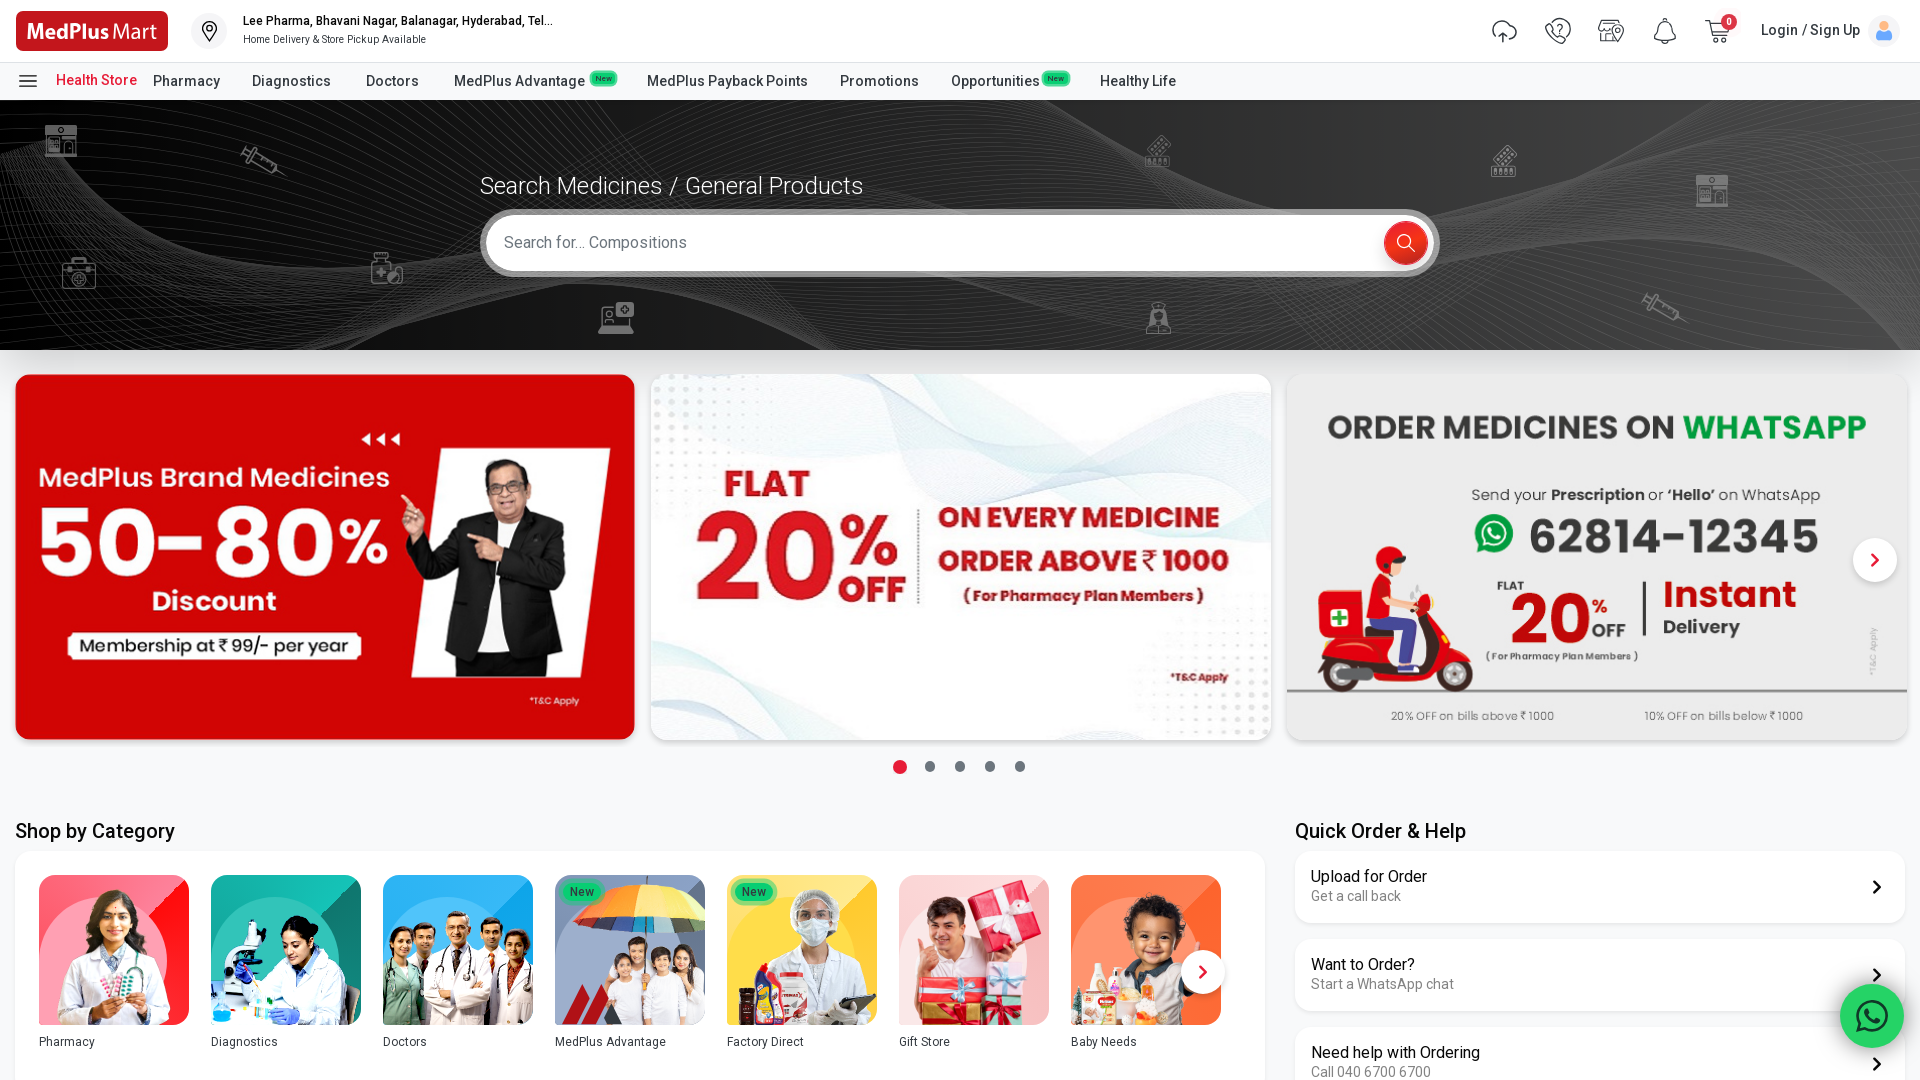

Waited for page to reach domcontentloaded state
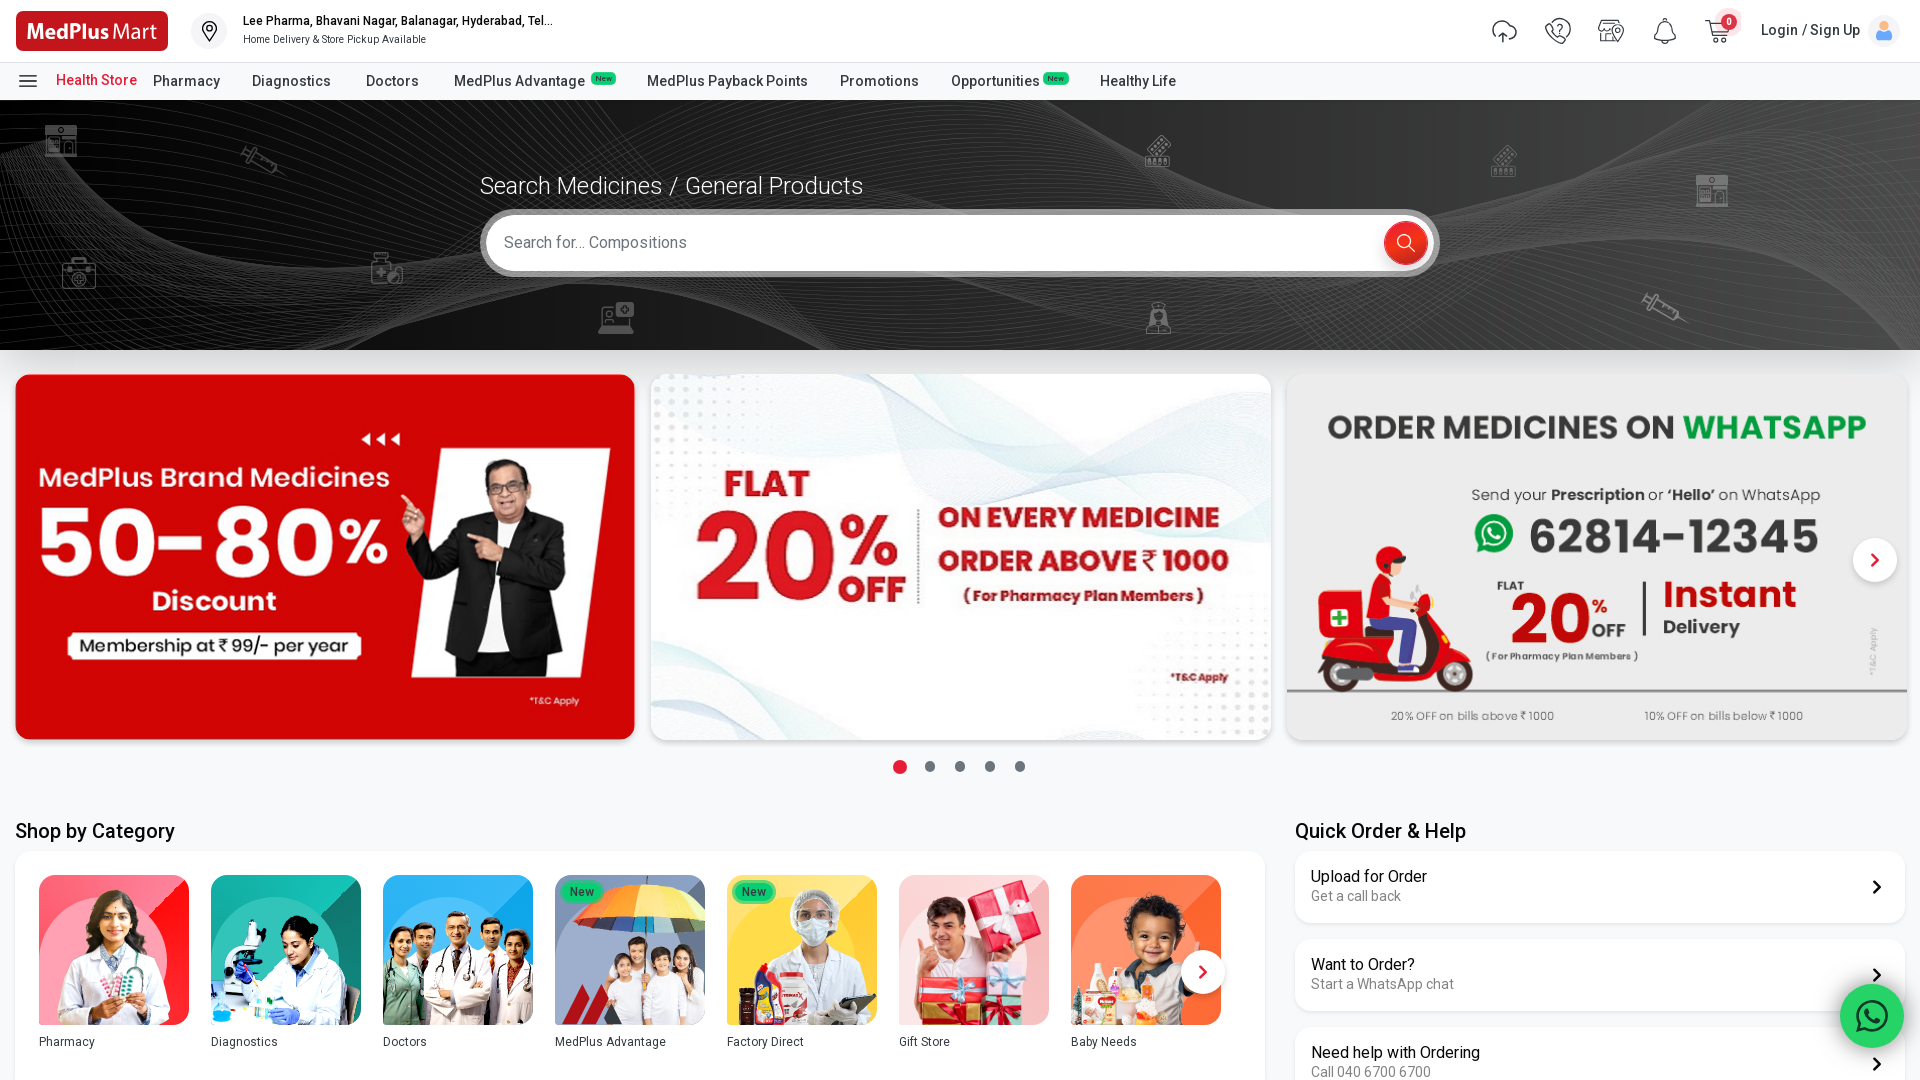

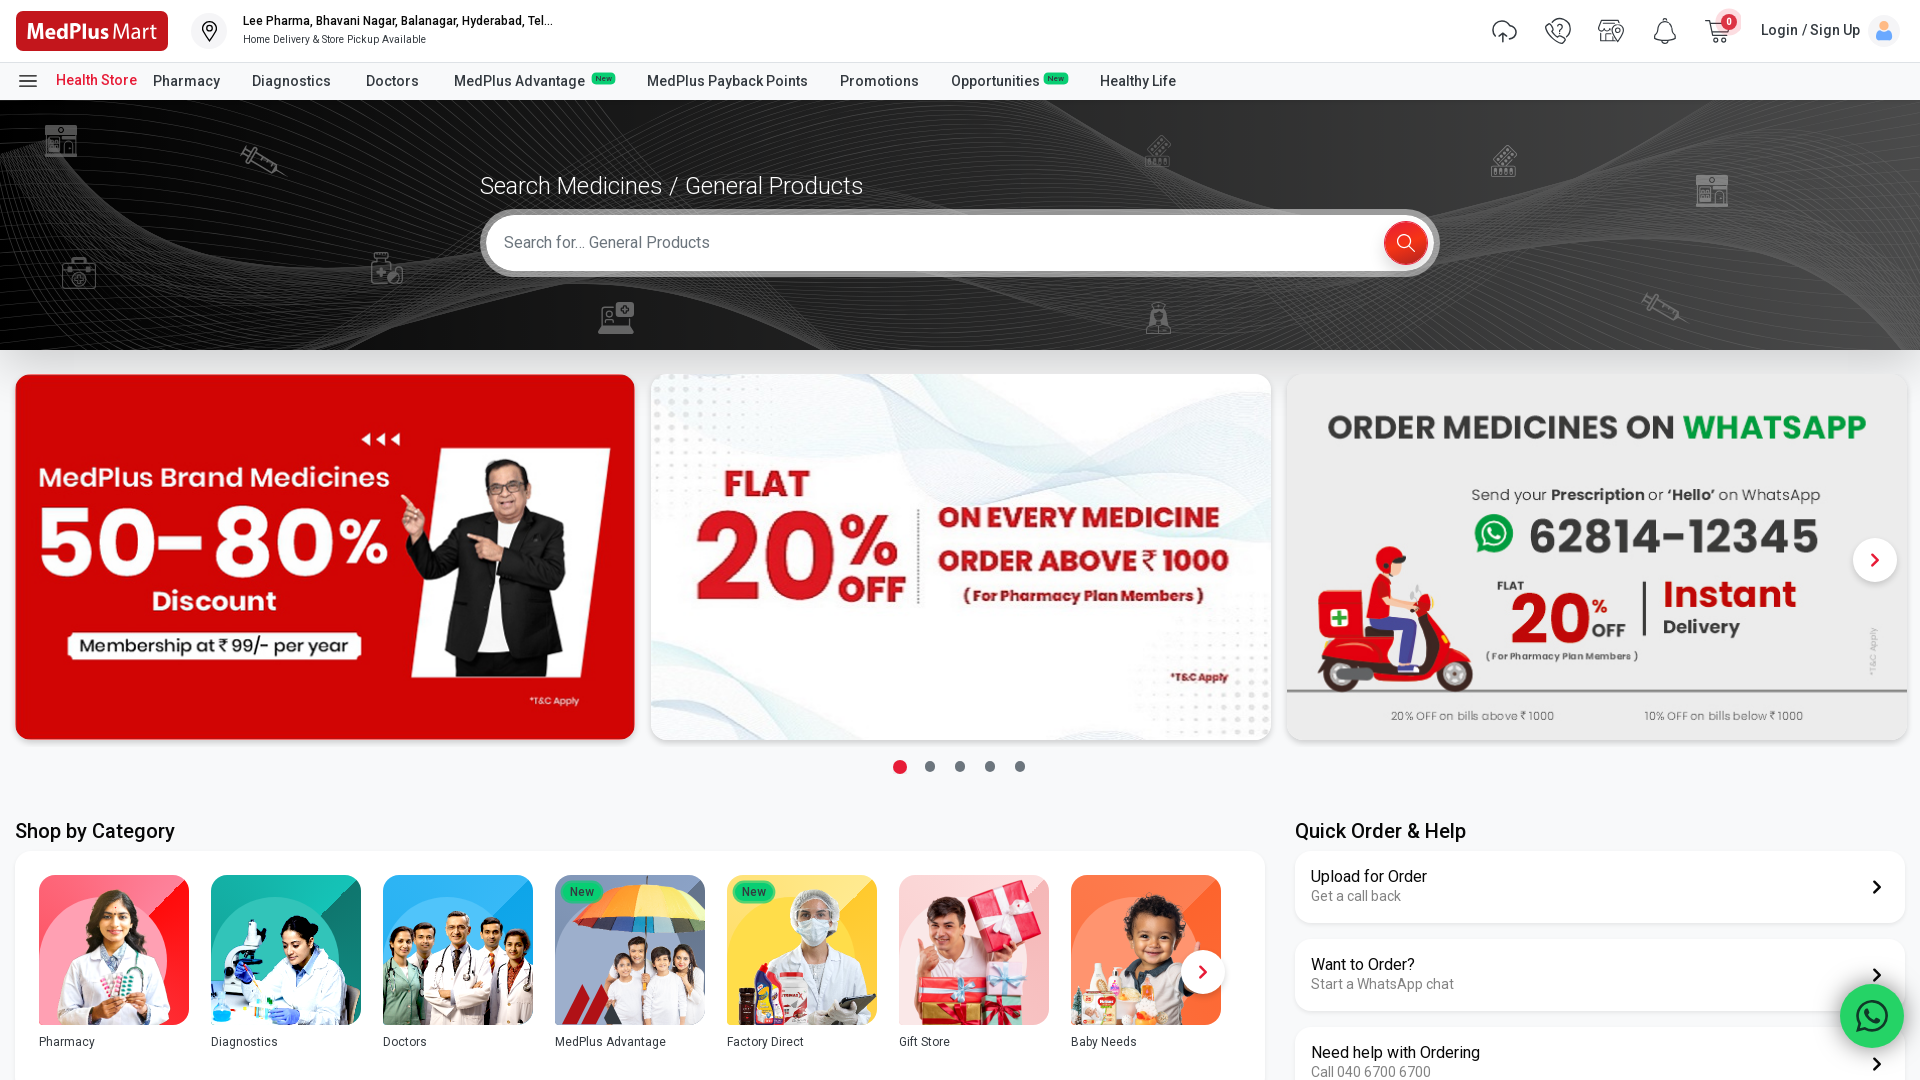